Tests basic JavaScript alert by clicking the JS Alert button, accepting the alert, and verifying the result message

Starting URL: https://the-internet.herokuapp.com

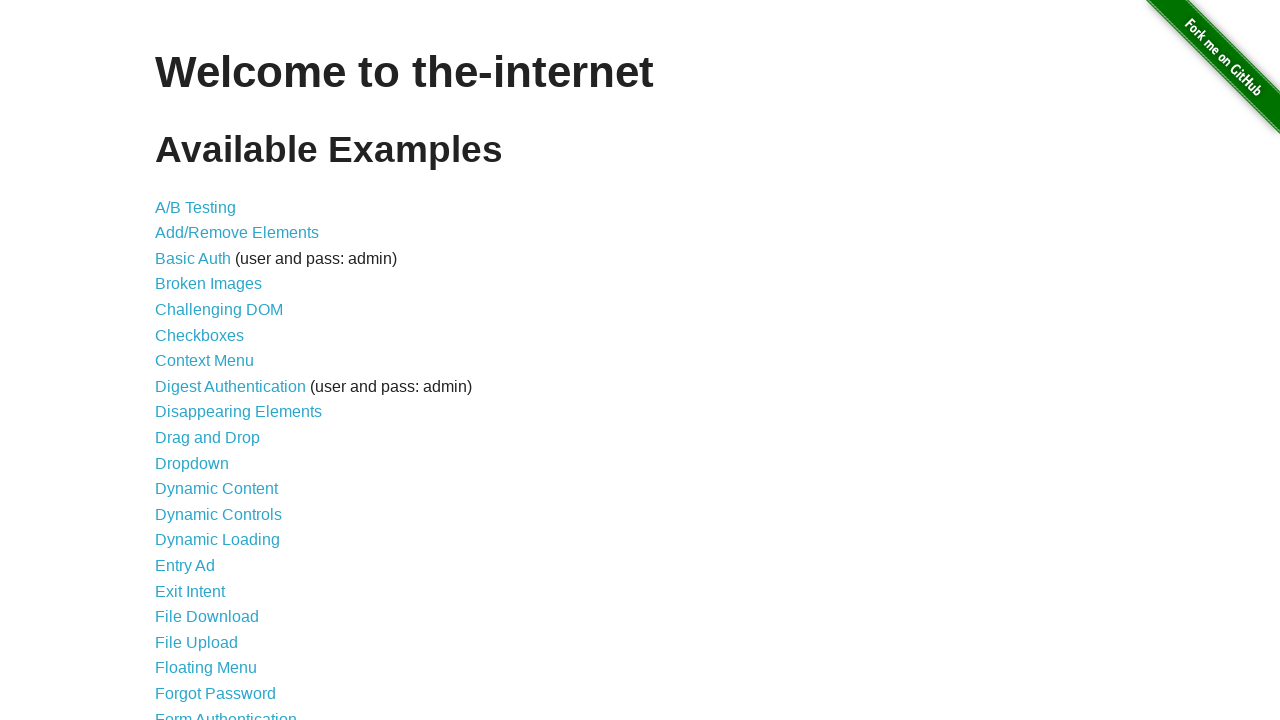

Clicked on JavaScript Alerts link at (214, 361) on a[href='/javascript_alerts']
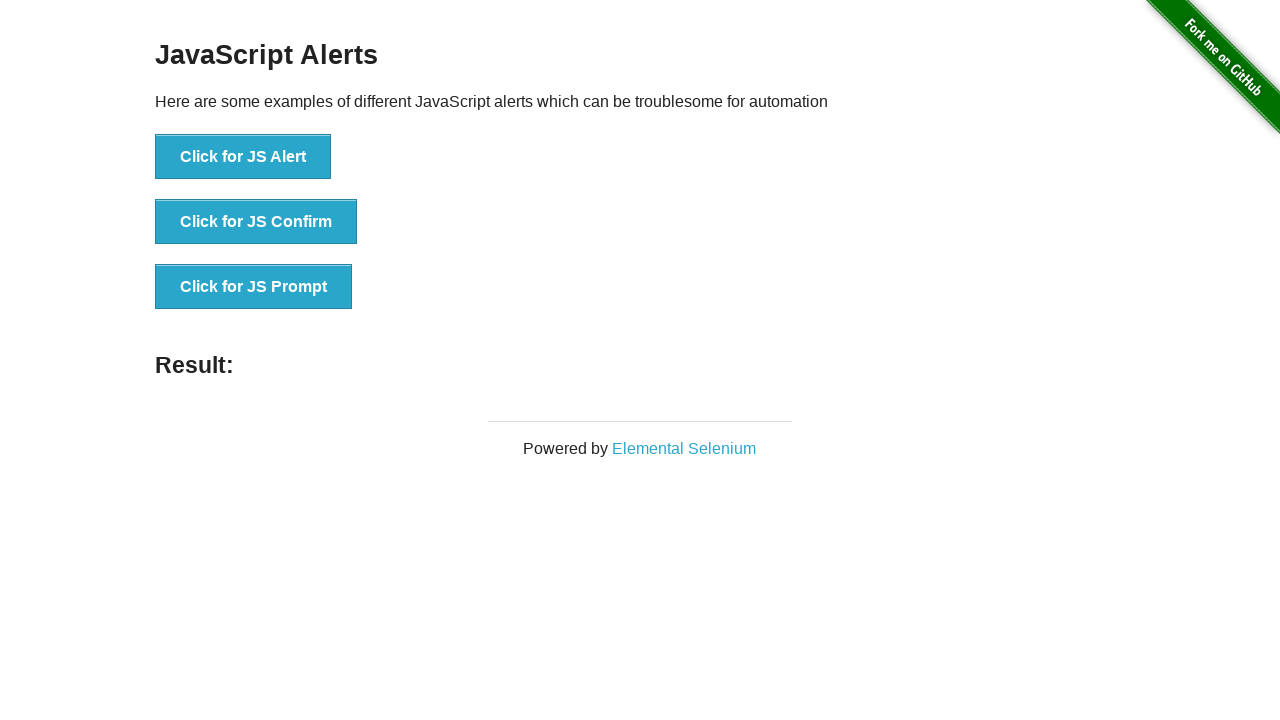

JavaScript Alerts page loaded with JS Alert button visible
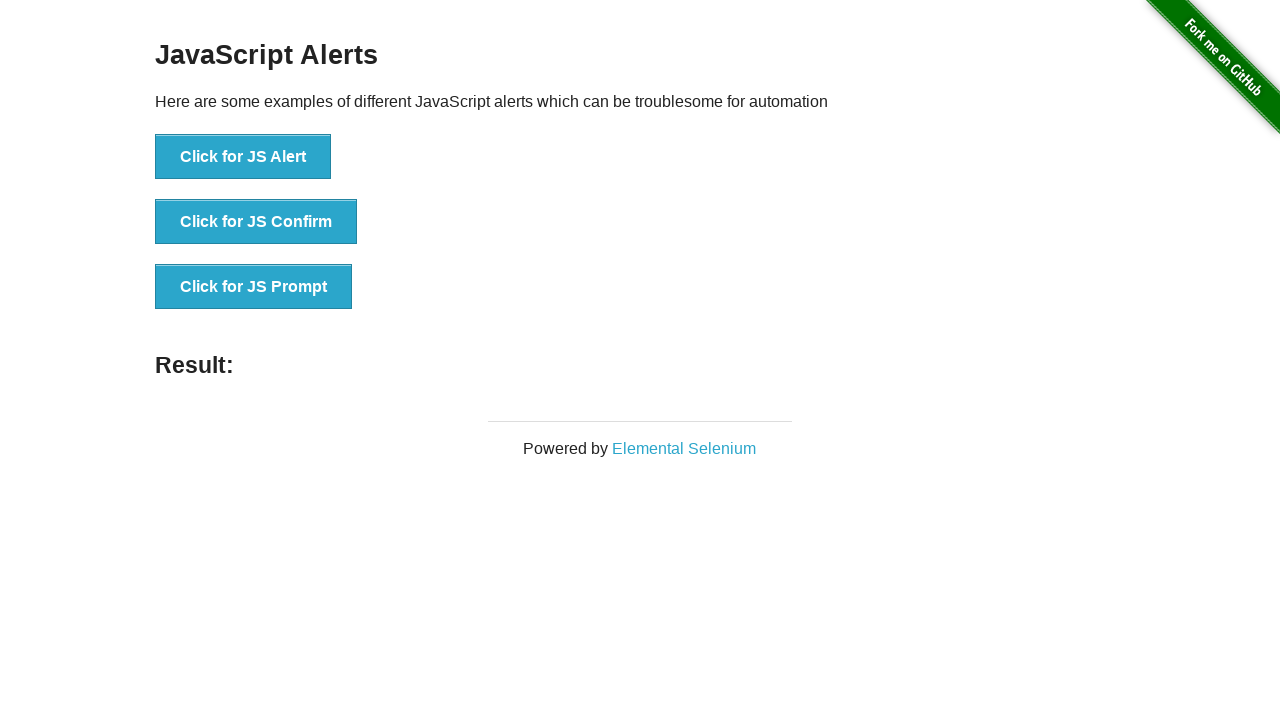

Set up dialog handler to accept alerts
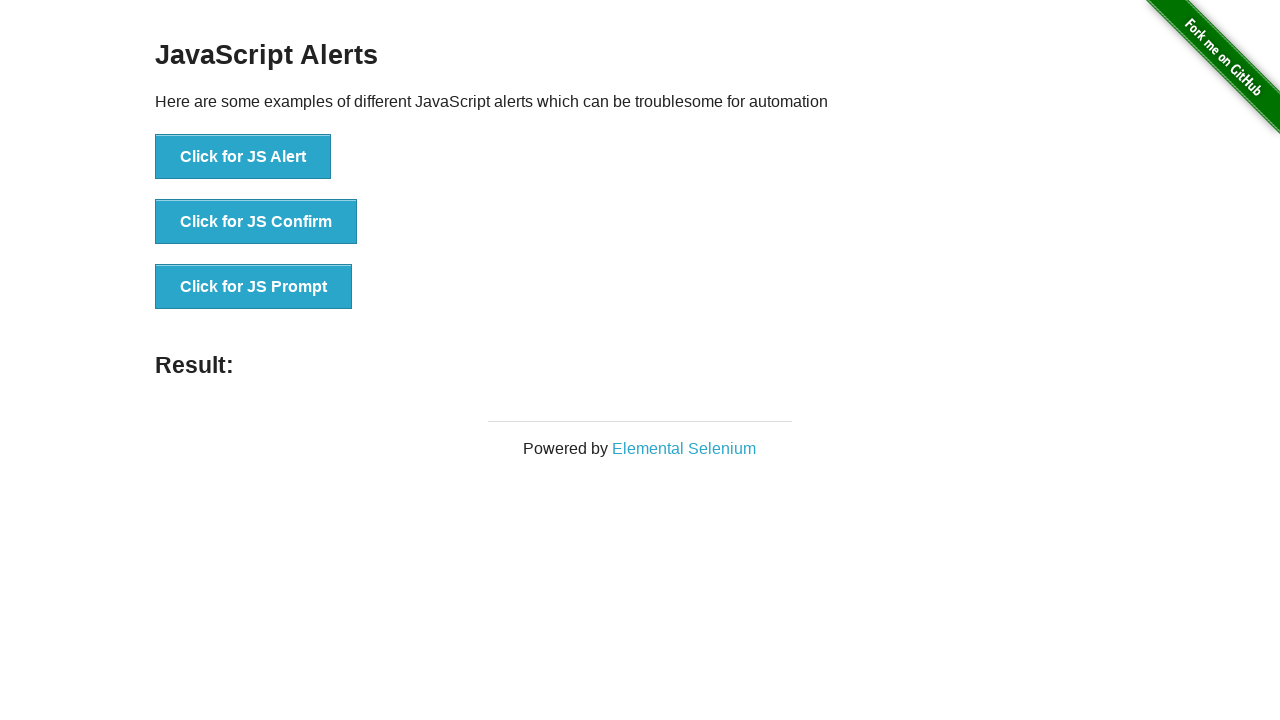

Clicked JS Alert button and accepted the alert at (243, 157) on button[onclick='jsAlert()']
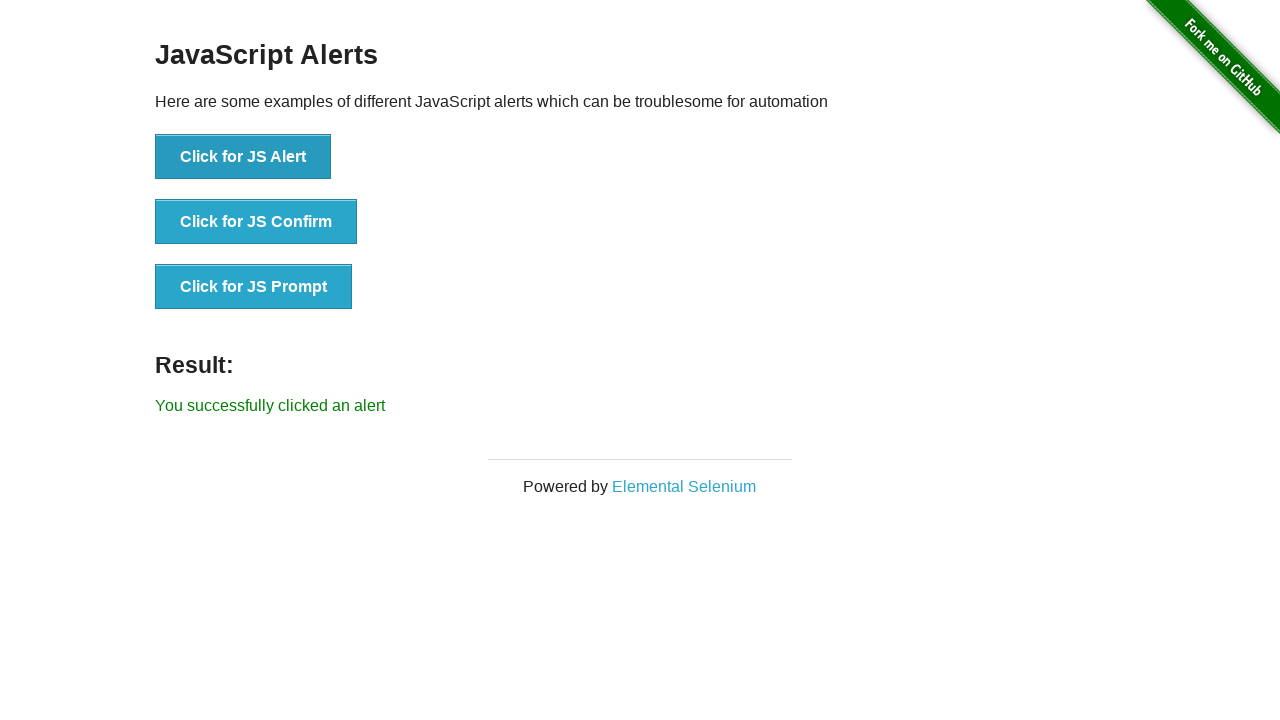

Result message element appeared
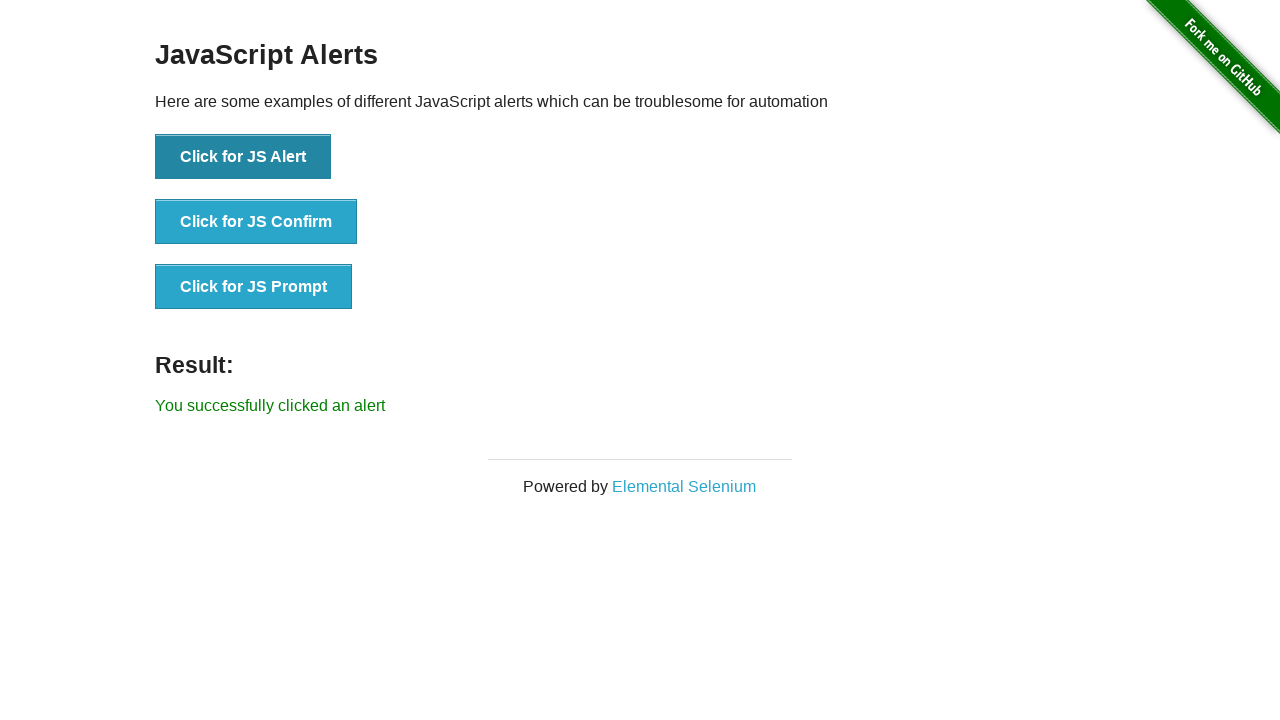

Retrieved result text: 'You successfully clicked an alert'
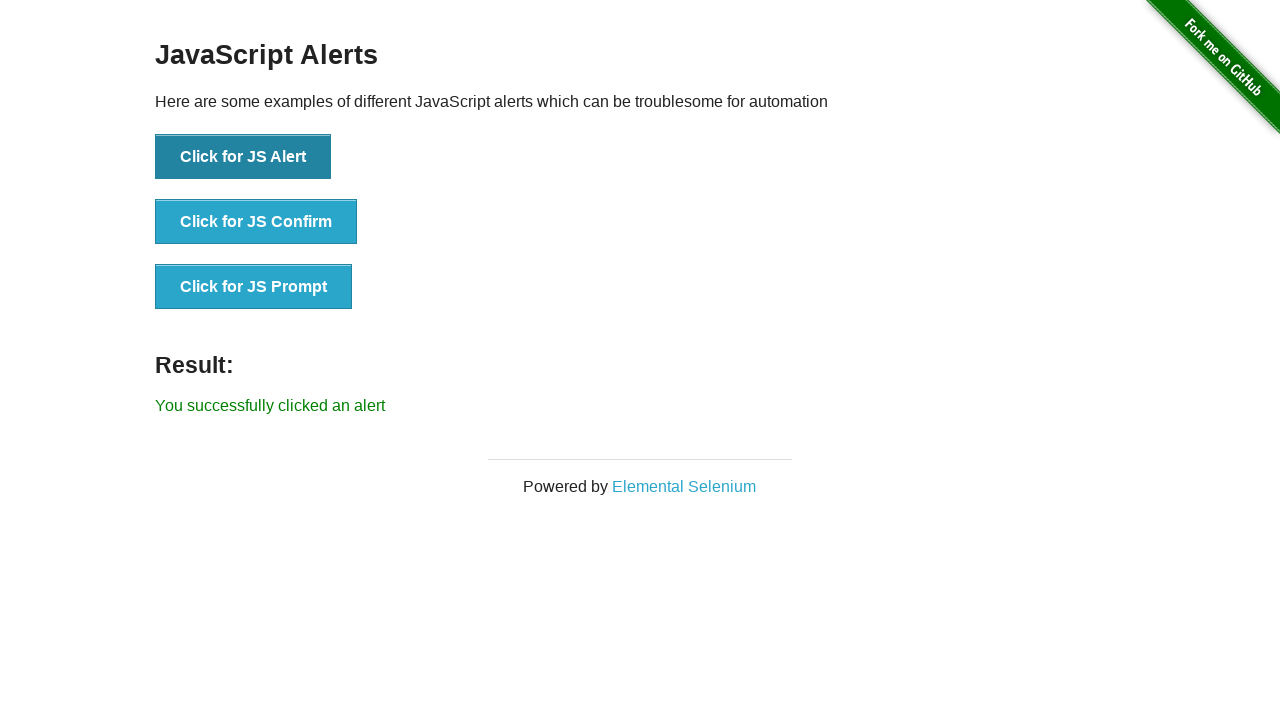

Verified result message matches expected text
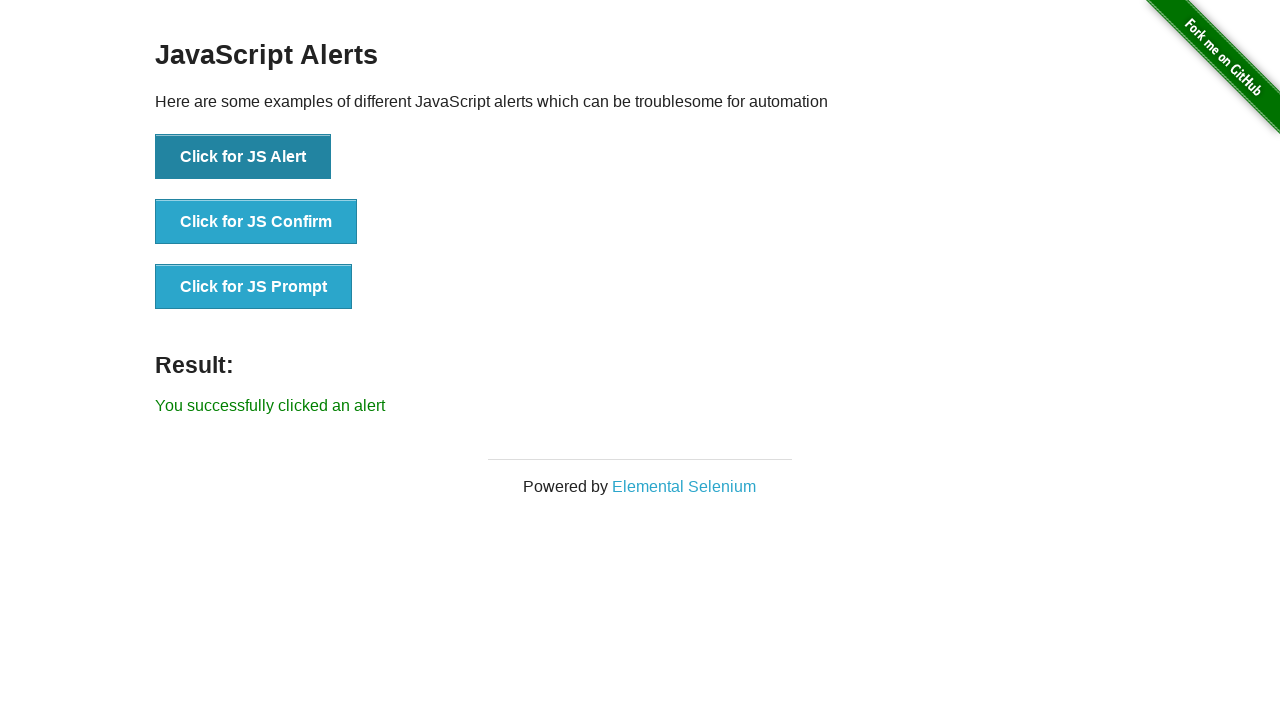

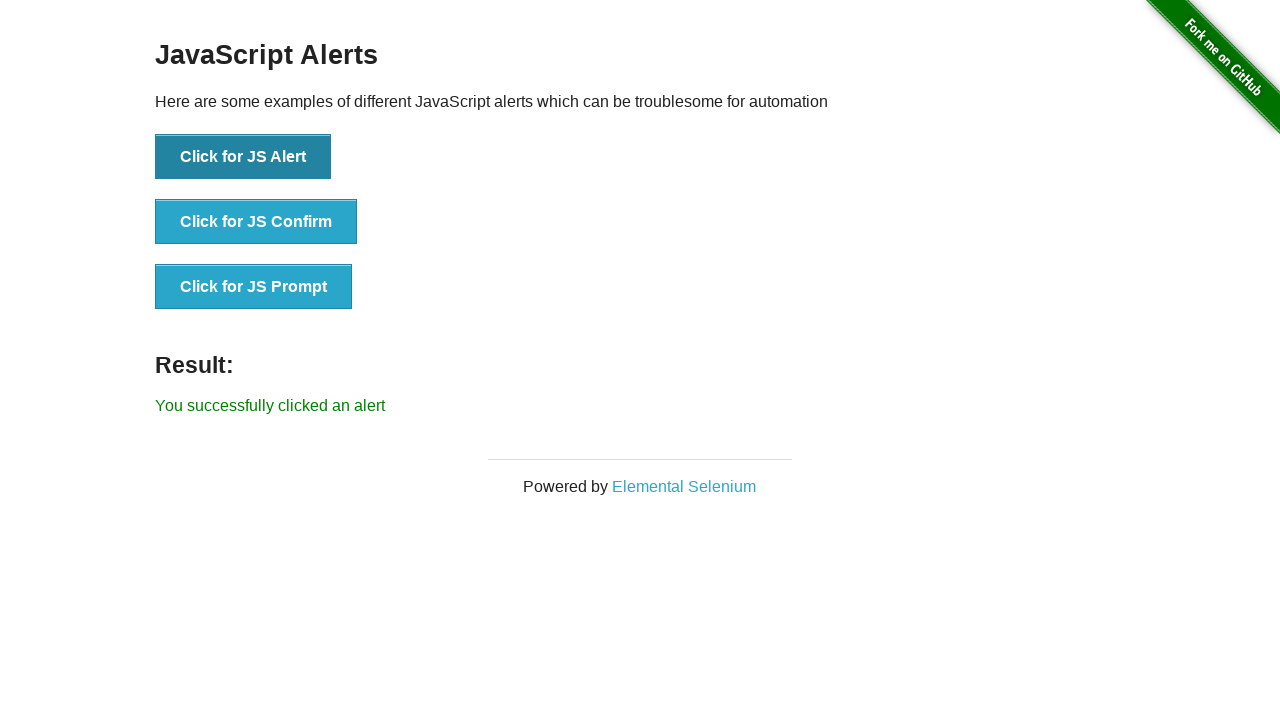